Tests nested frame navigation and interaction by switching between multiple frames and clicking buttons within them

Starting URL: https://www.leafground.com/frame.xhtml

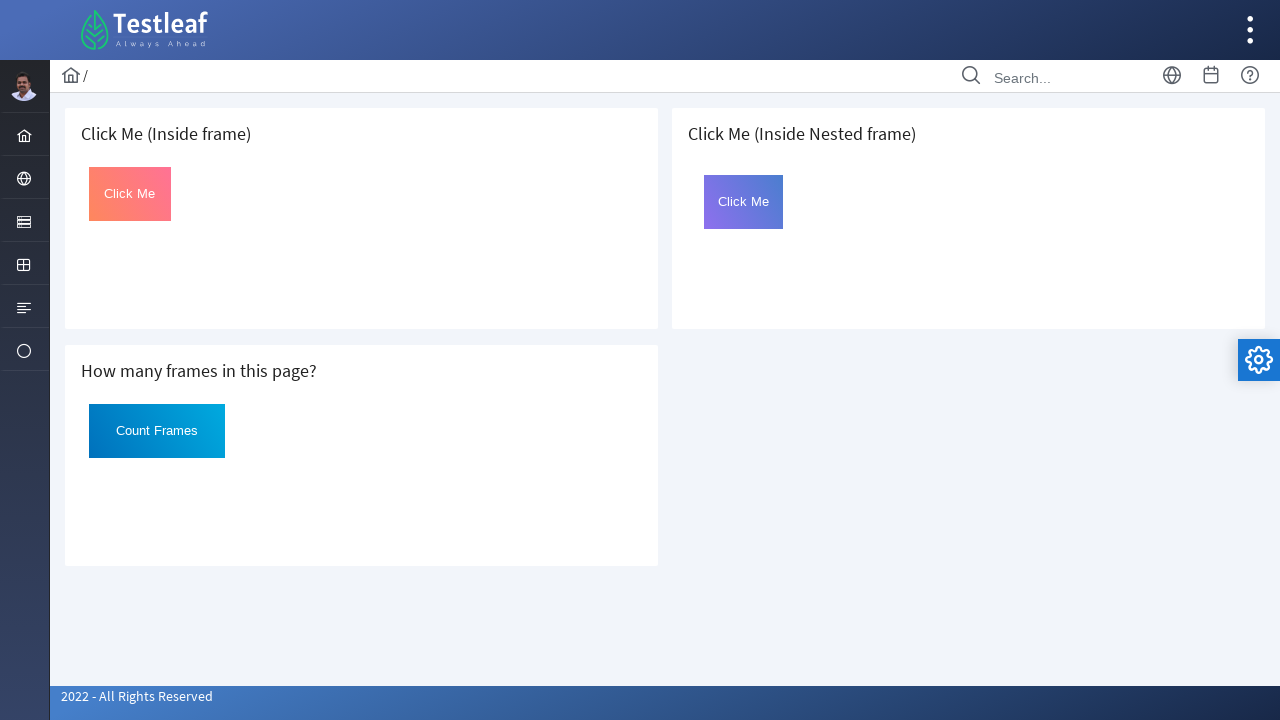

Switched to third frame (index 2)
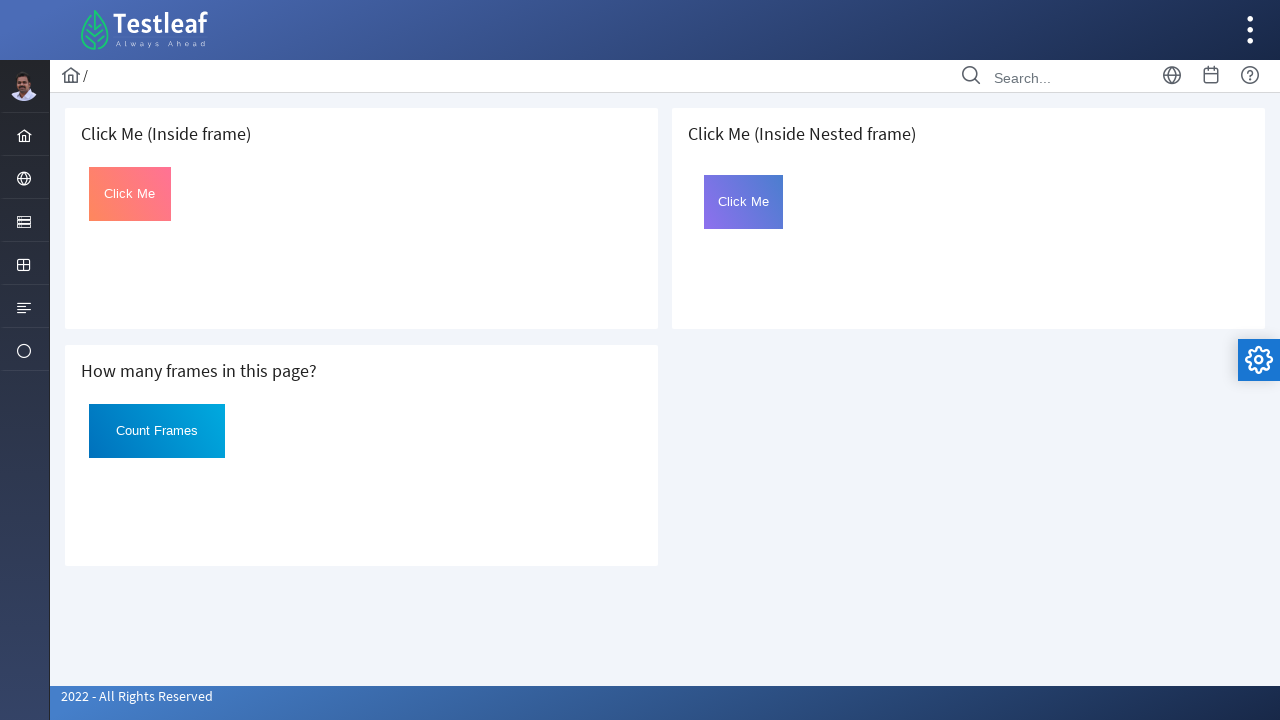

Switched to nested frame with id 'frame2' inside third frame
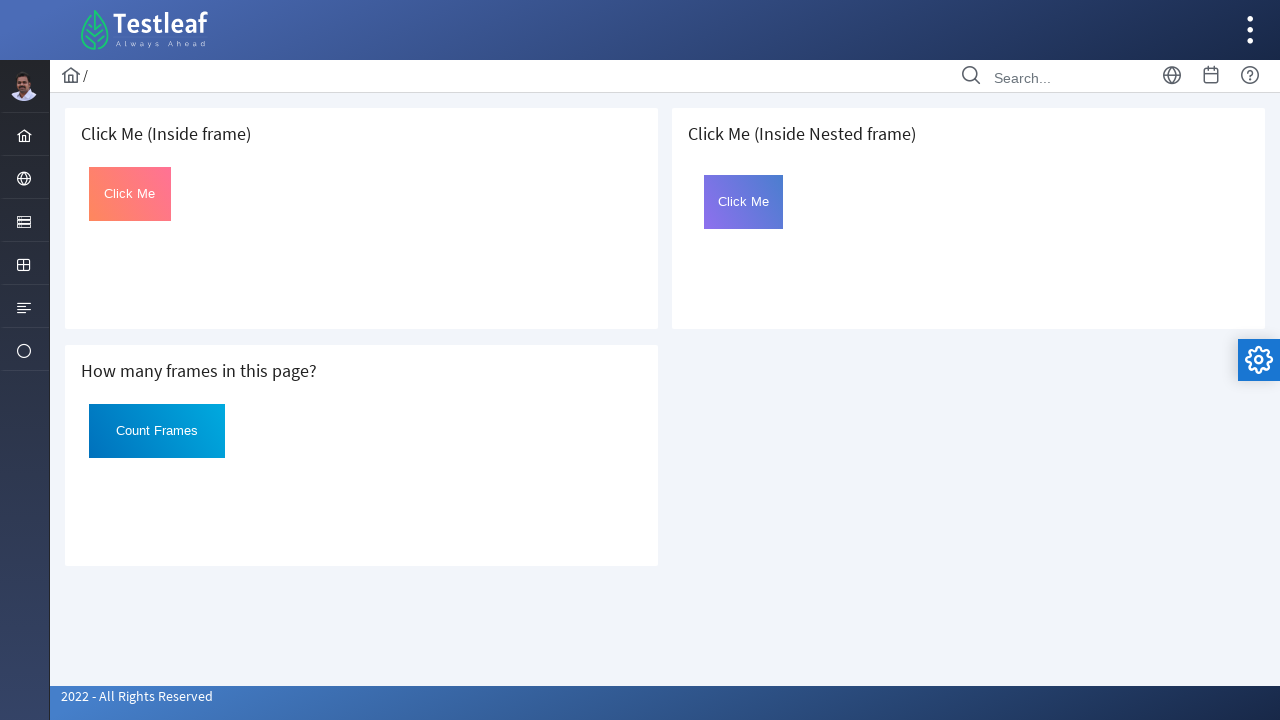

Clicked 'Click Me' button in nested frame at (744, 202) on iframe >> nth=2 >> internal:control=enter-frame >> iframe[id='frame2'] >> intern
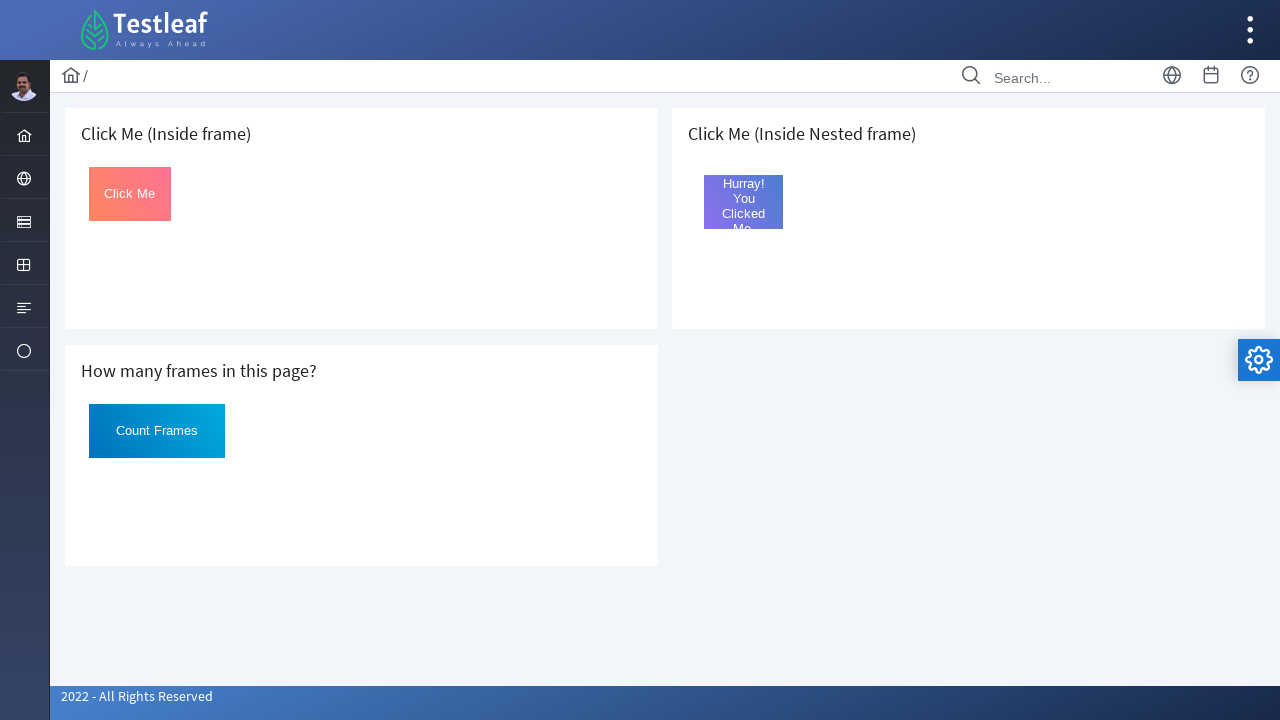

Switched to first frame
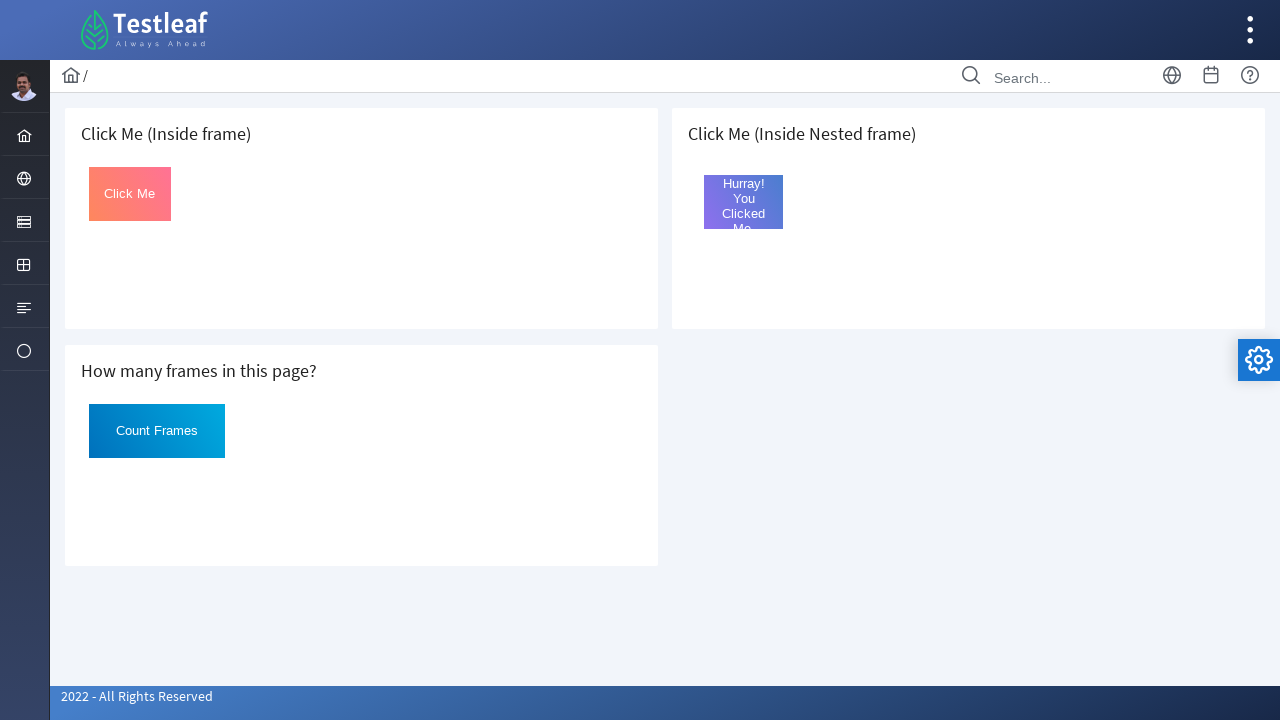

Clicked 'Click Me' button in first frame at (130, 194) on iframe >> nth=0 >> internal:control=enter-frame >> xpath=//button[text()='Click 
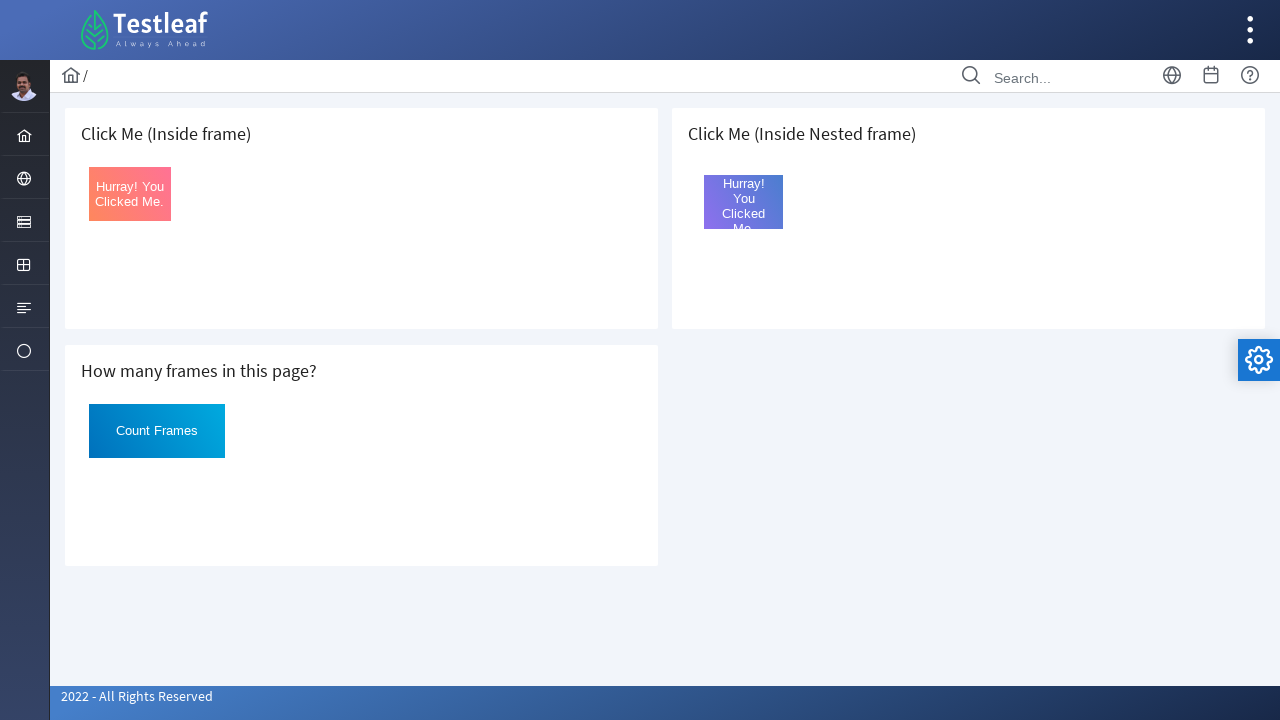

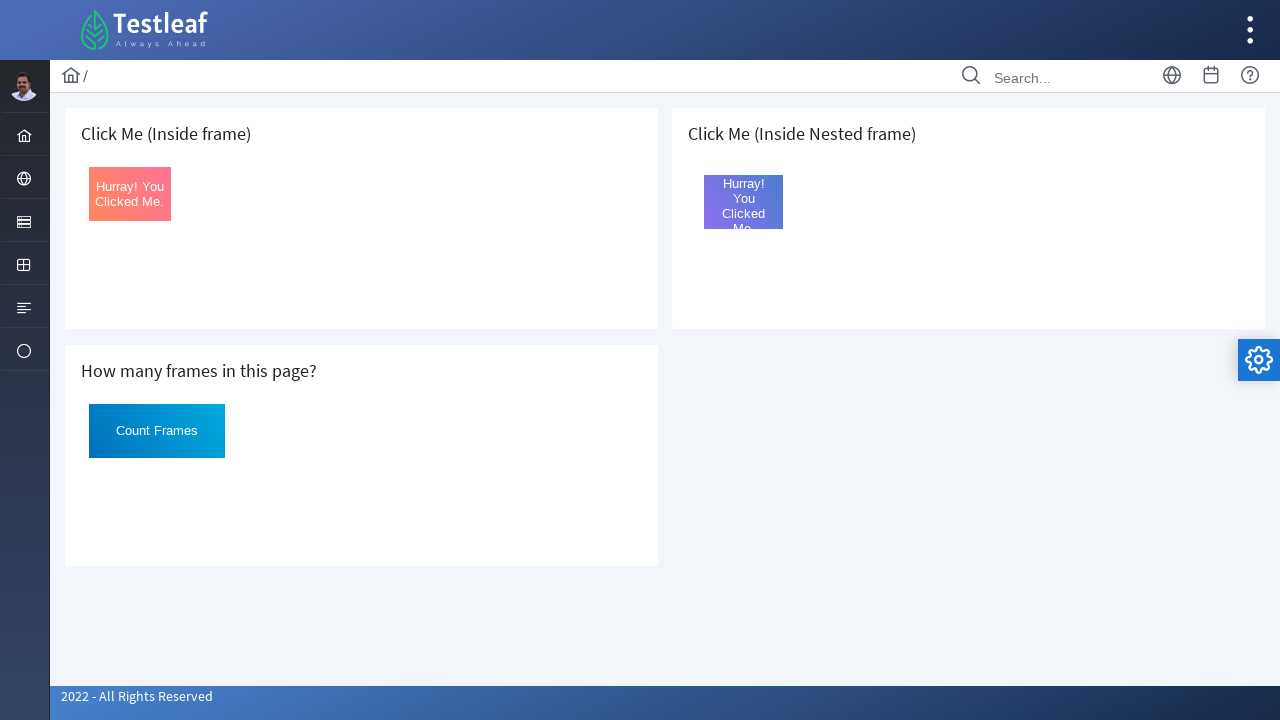